Tests adding and removing elements functionality by clicking the Add Element button multiple times to create elements, then clicking the delete buttons to remove them

Starting URL: https://the-internet.herokuapp.com/

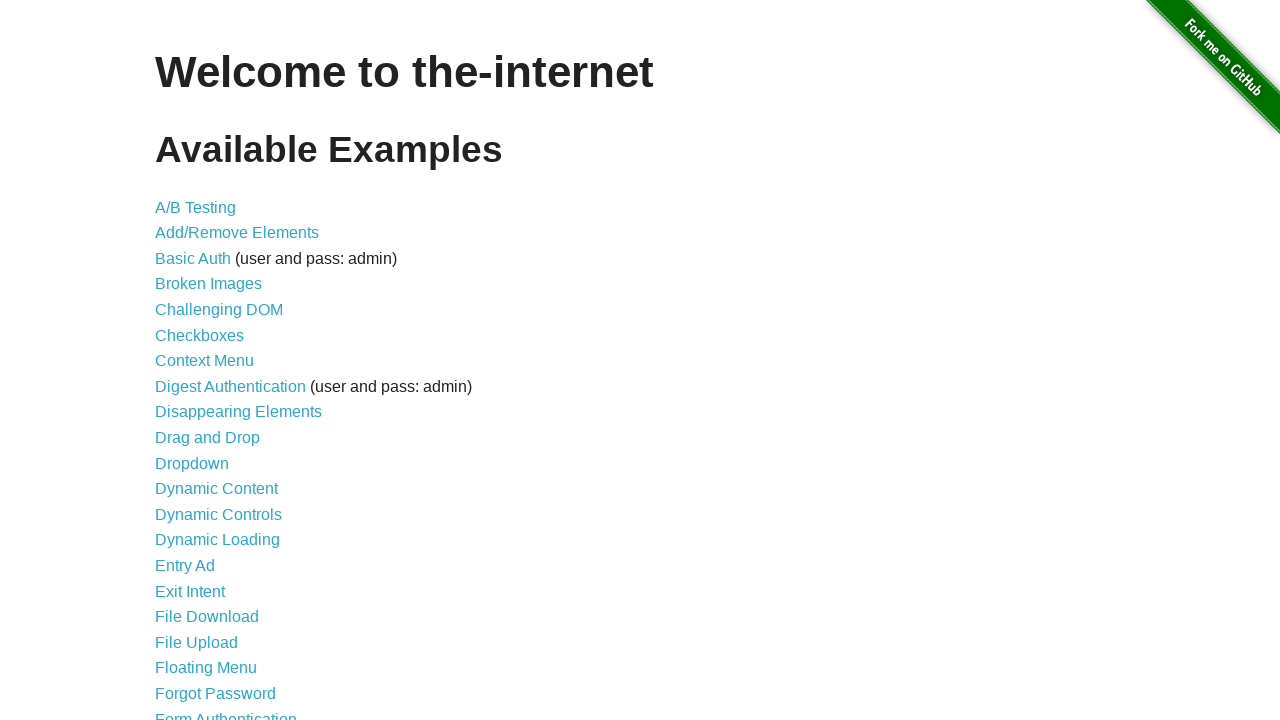

Clicked on Add/Remove Elements link to navigate to test page at (237, 233) on xpath=//a[contains(text(),'Add/Remove Elements')]
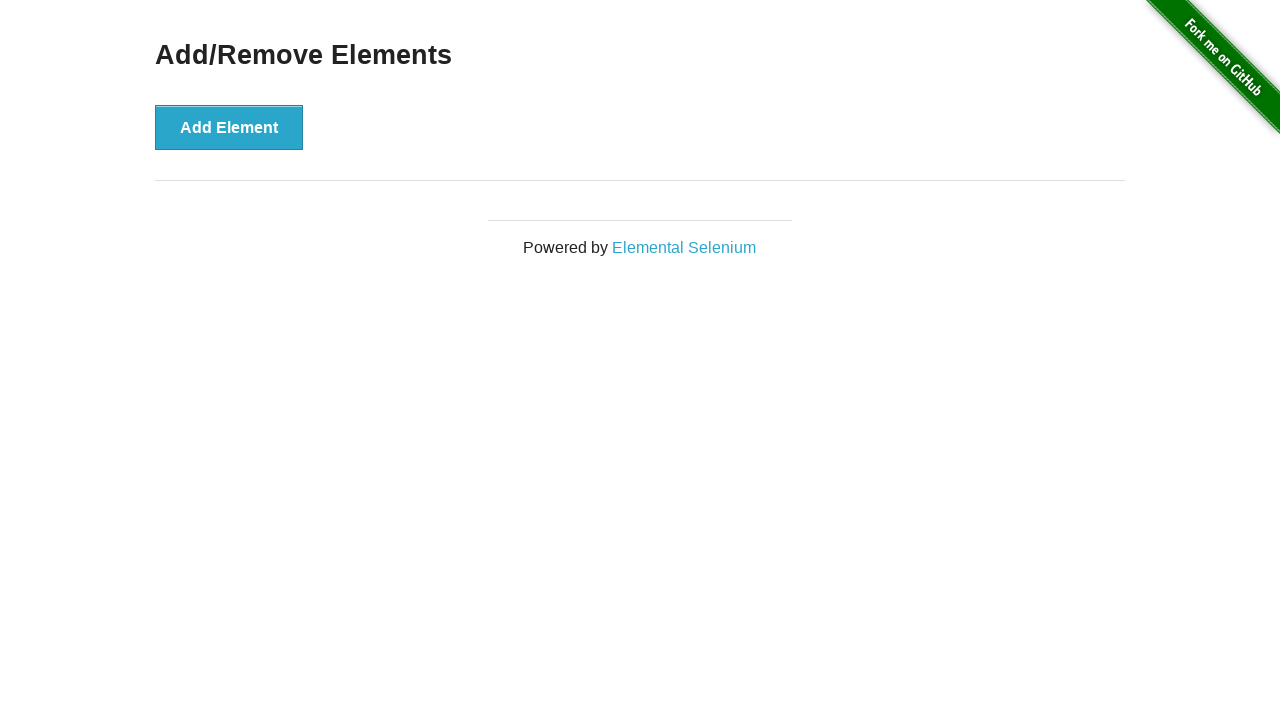

Clicked Add Element button (1st time) at (229, 127) on xpath=//button[contains(text(),'Add Element')]
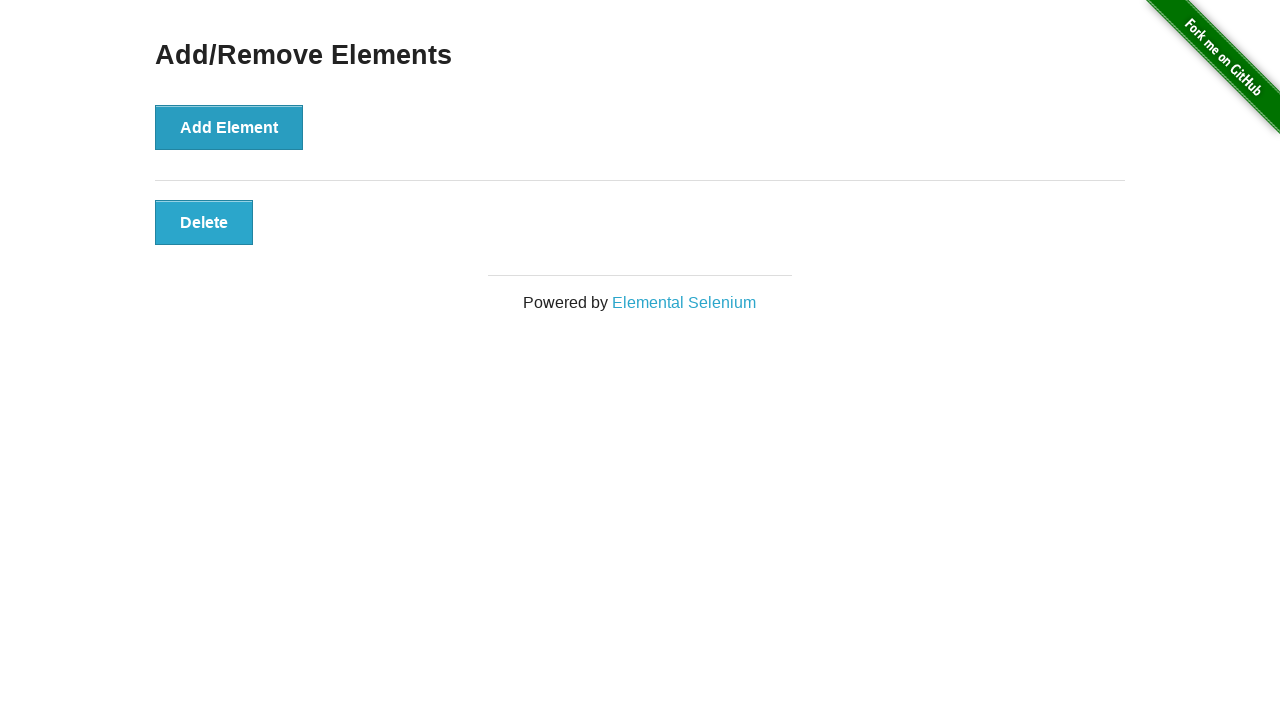

Clicked Add Element button (2nd time) at (229, 127) on xpath=//button[contains(text(),'Add Element')]
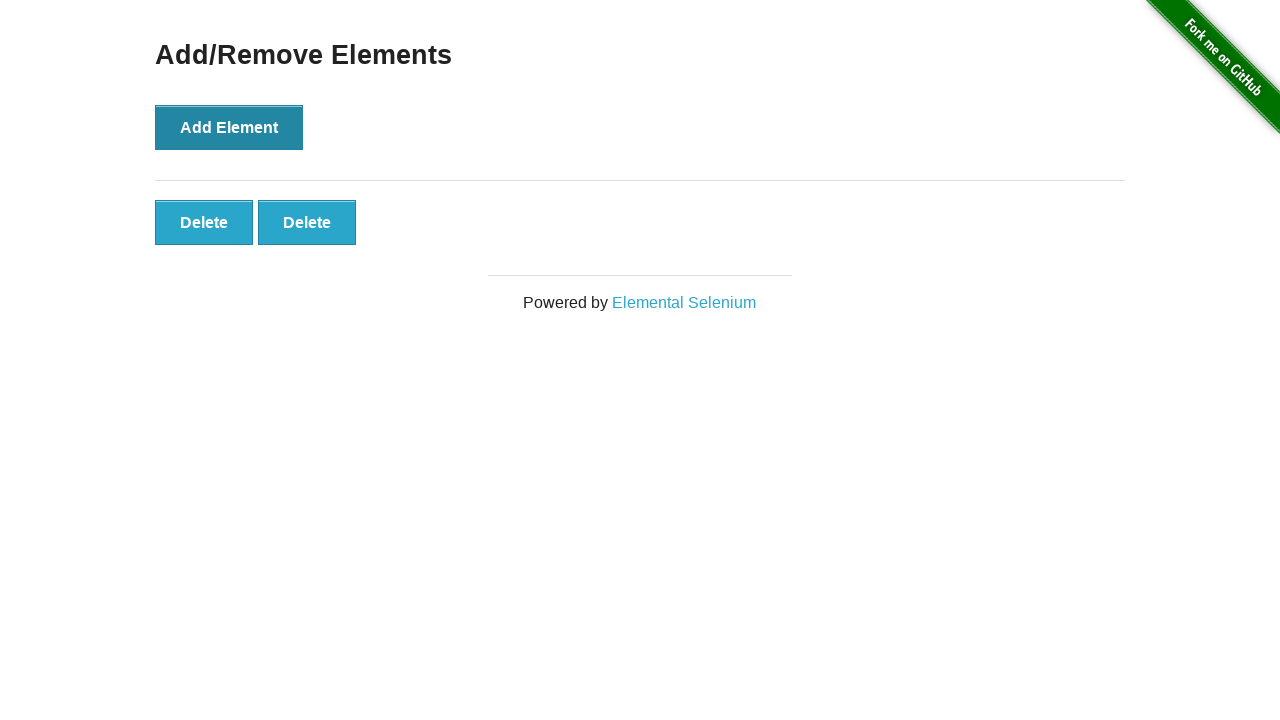

Clicked Add Element button (3rd time) at (229, 127) on xpath=//button[contains(text(),'Add Element')]
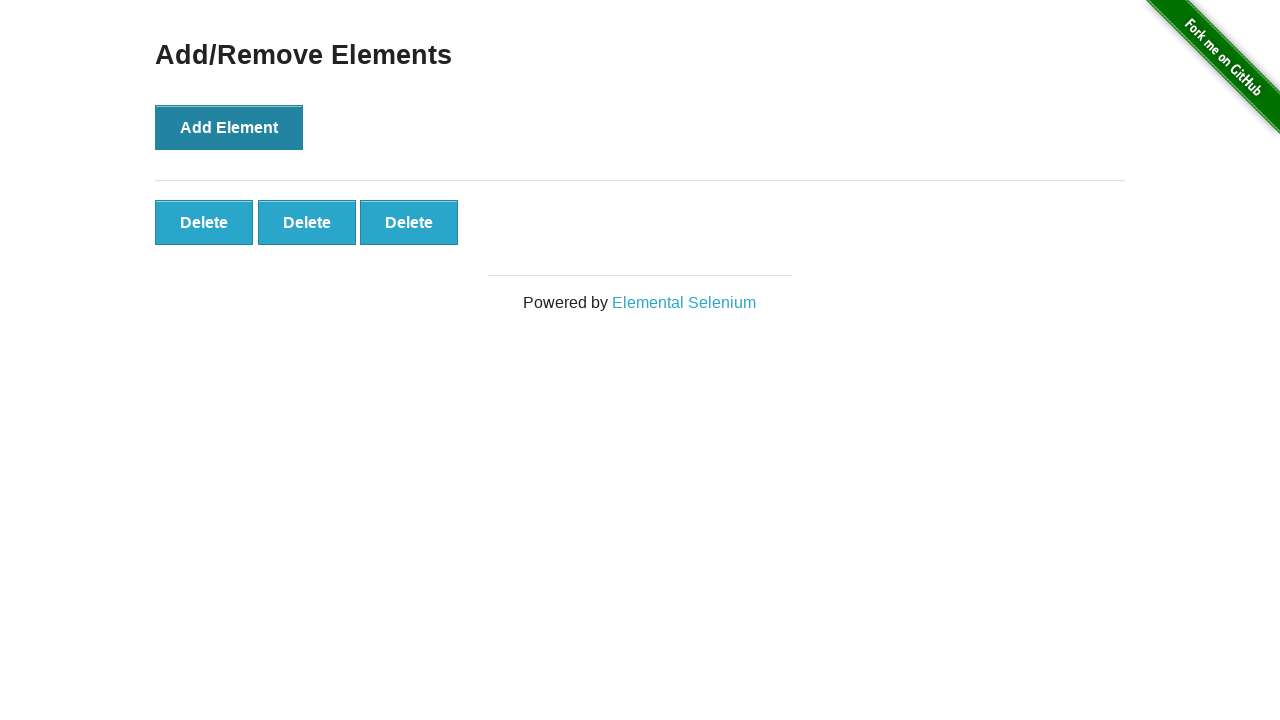

Clicked Add Element button (4th time) at (229, 127) on xpath=//button[contains(text(),'Add Element')]
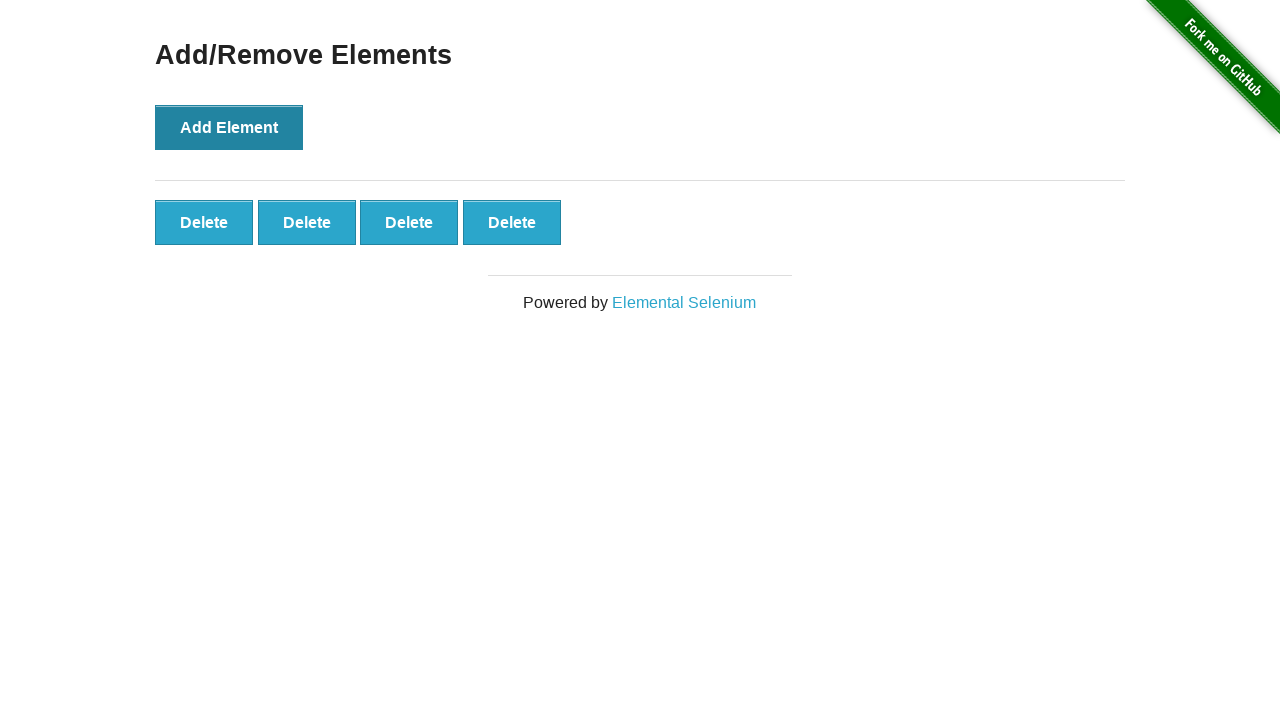

Clicked Add Element button (5th time) at (229, 127) on xpath=//button[contains(text(),'Add Element')]
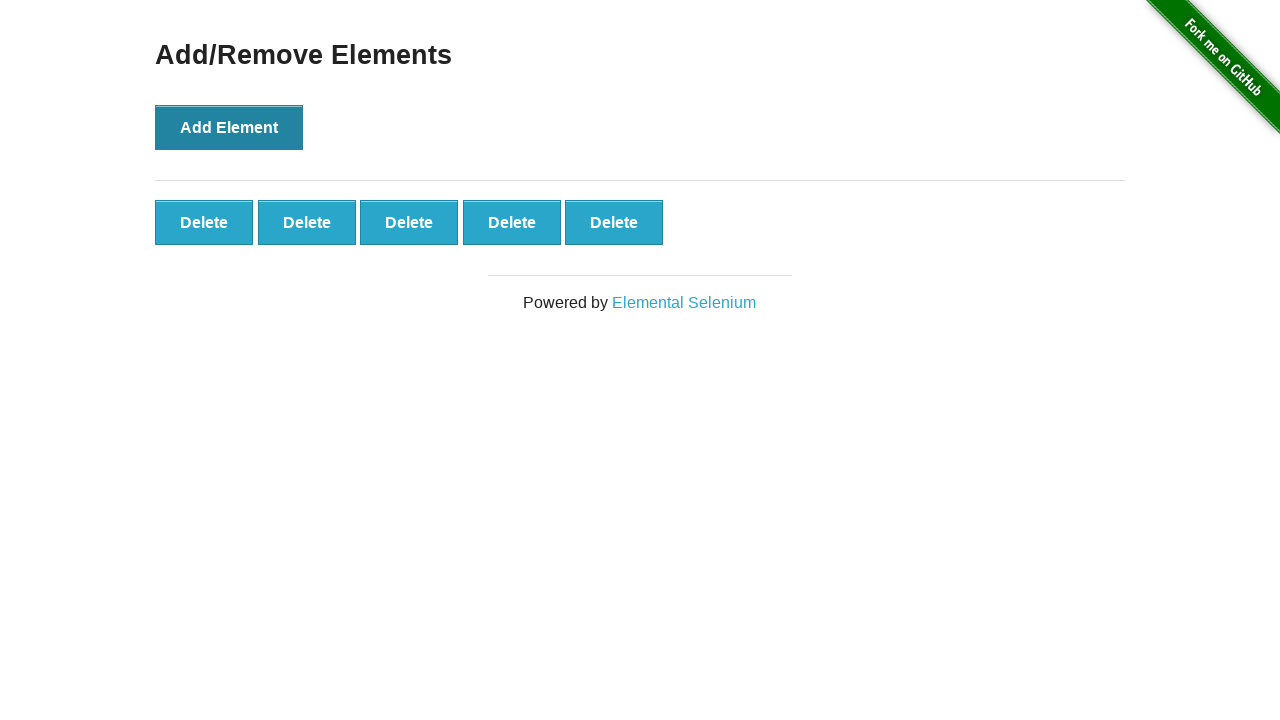

Clicked delete button for 1st element at (614, 222) on xpath=//body/div[2]/div[1]/div[1]/div[1]/button[5]
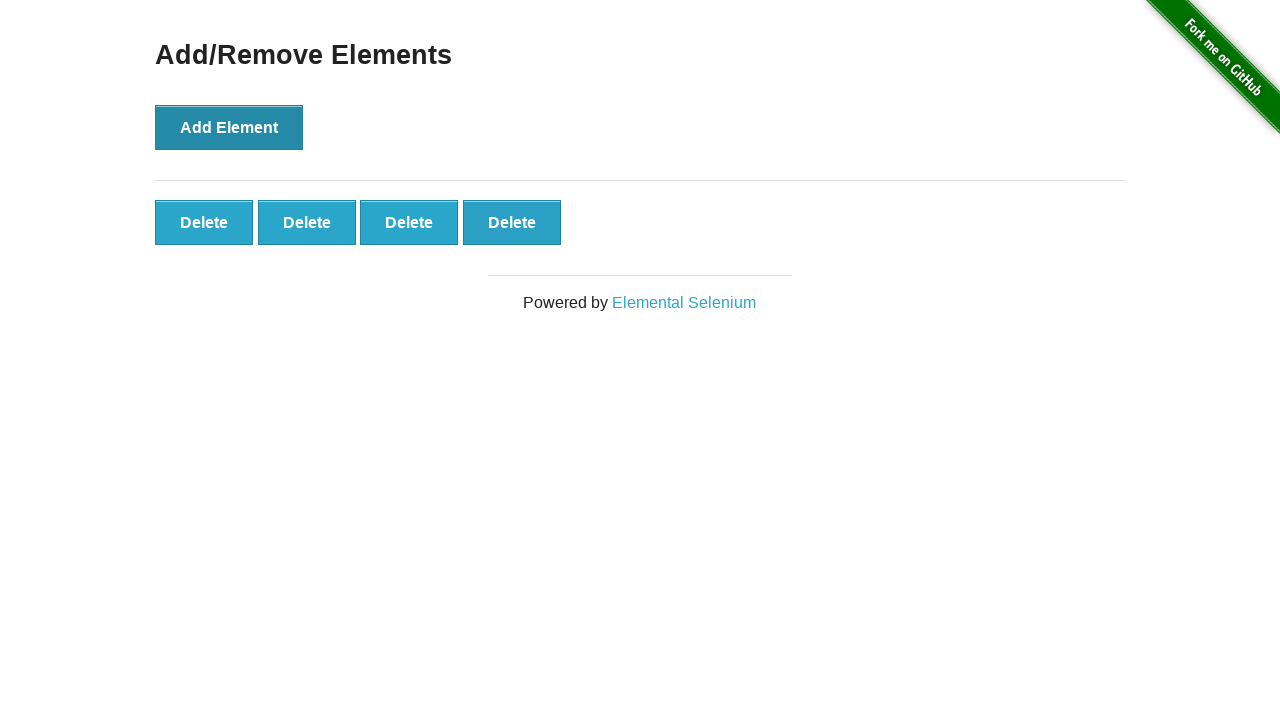

Clicked delete button for 2nd element at (512, 222) on div.row:nth-child(2) div.large-12.columns:nth-child(2) div.example:nth-child(3) 
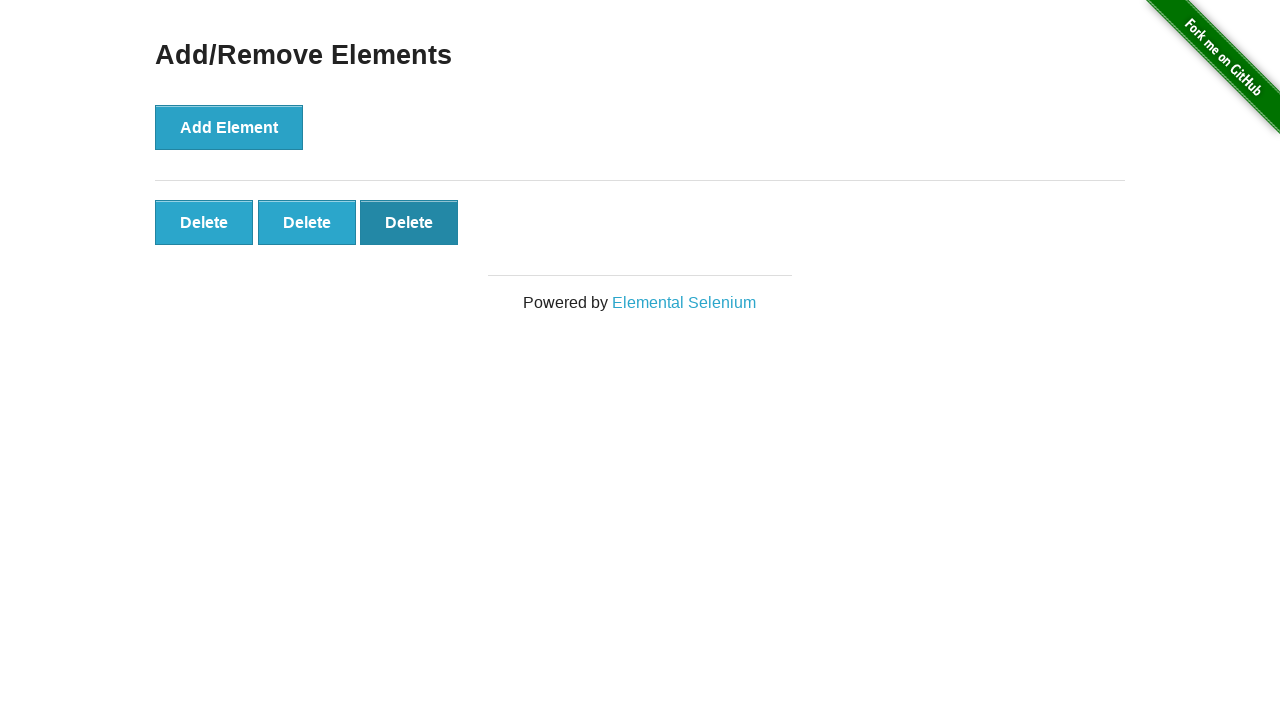

Clicked delete button for 3rd element at (409, 222) on div.row:nth-child(2) div.large-12.columns:nth-child(2) div.example:nth-child(3) 
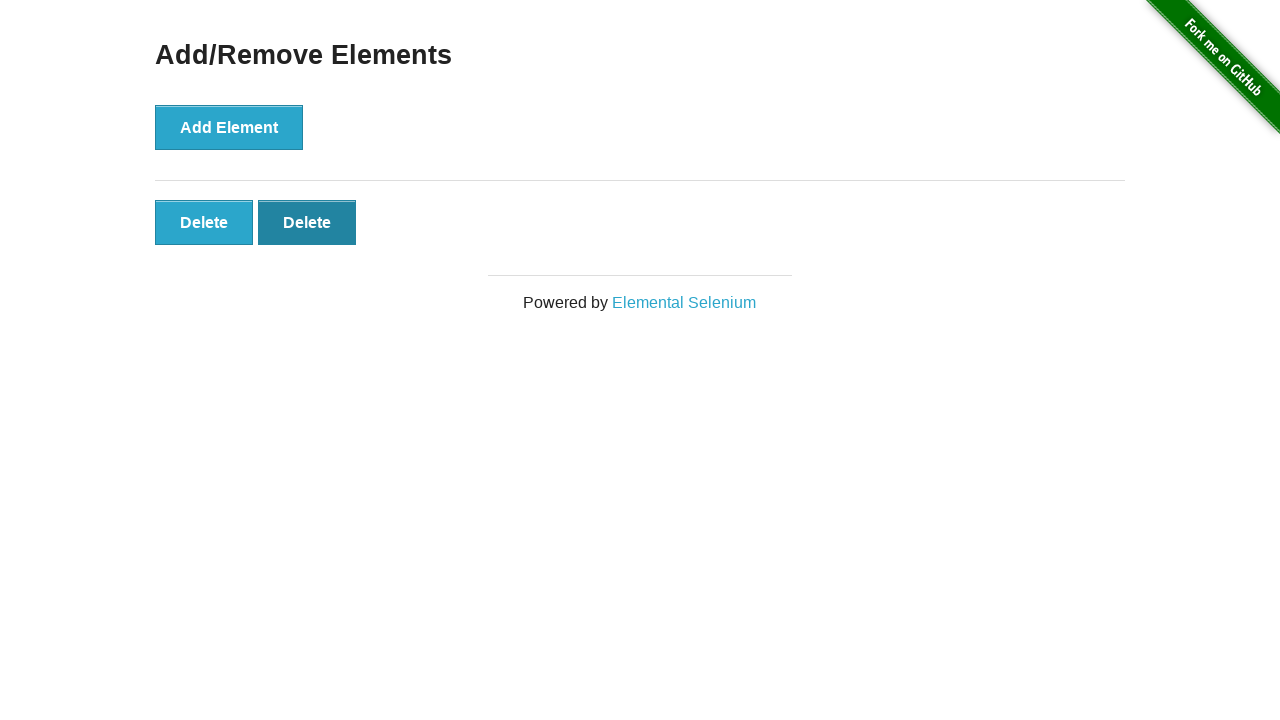

Clicked delete button for 4th element at (307, 222) on div.row:nth-child(2) div.large-12.columns:nth-child(2) div.example:nth-child(3) 
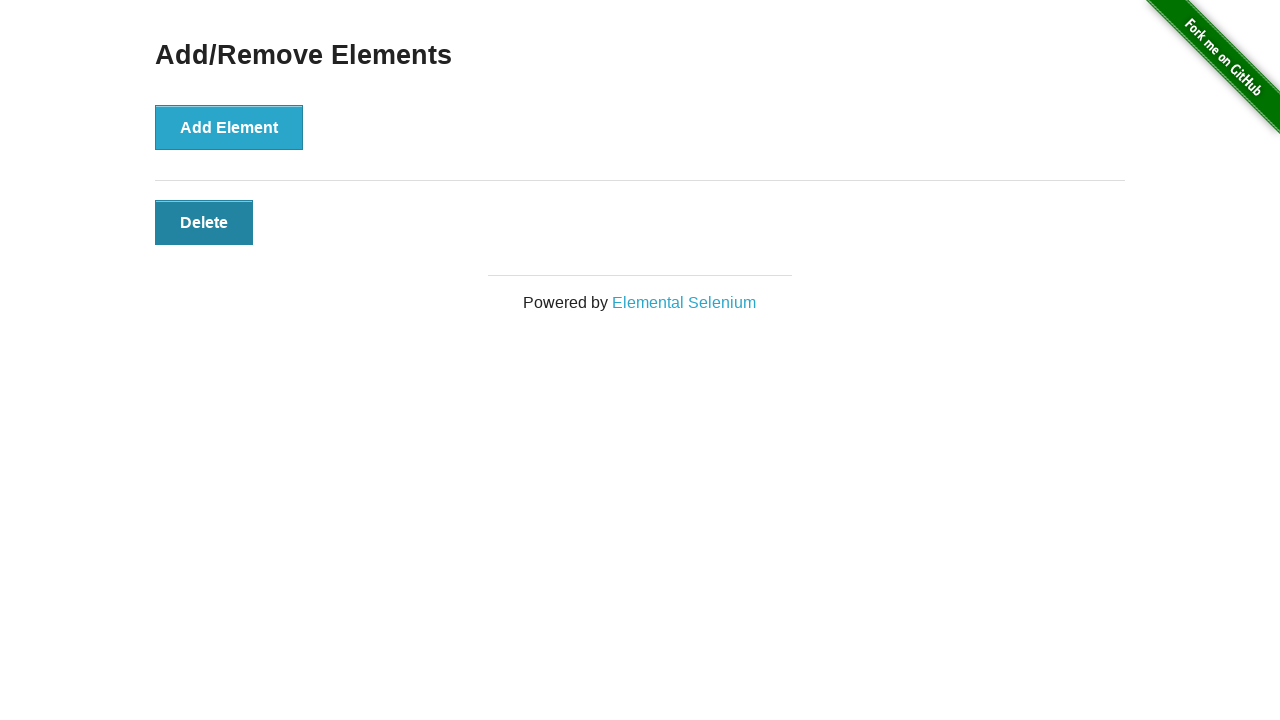

Clicked delete button for 5th element at (204, 222) on xpath=/html[1]/body[1]/div[2]/div[1]/div[1]/div[1]/button[1]
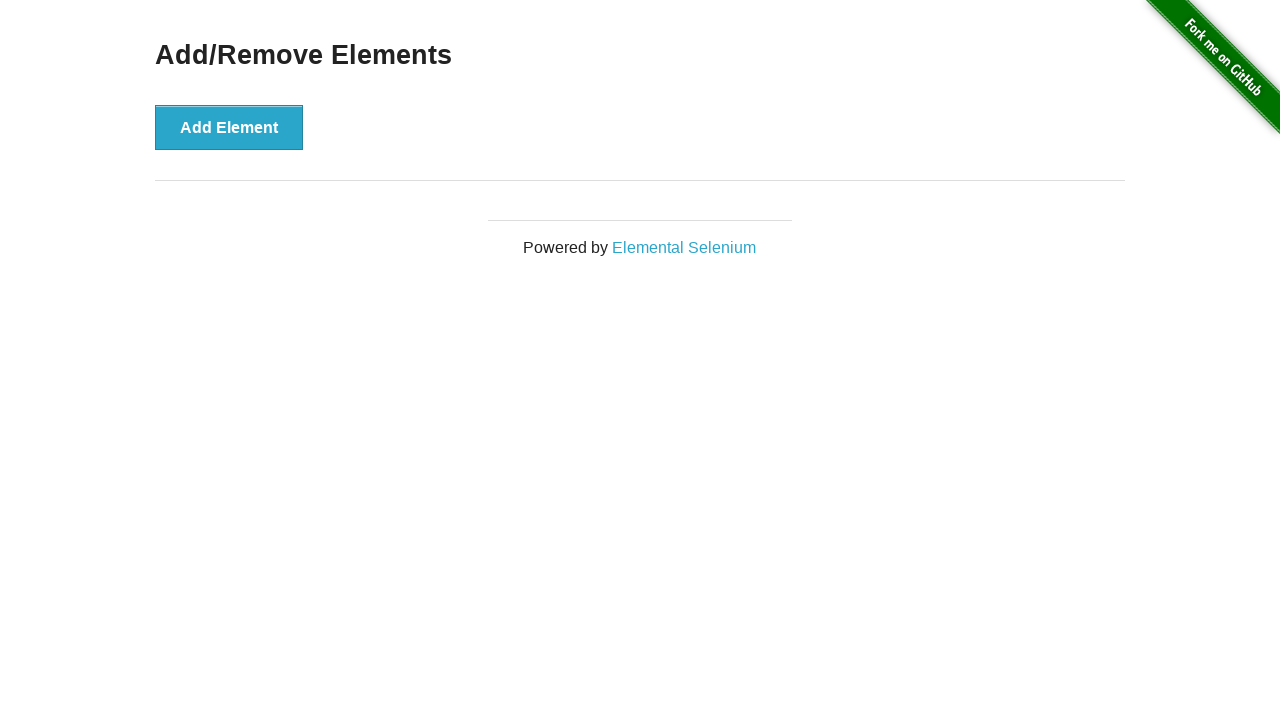

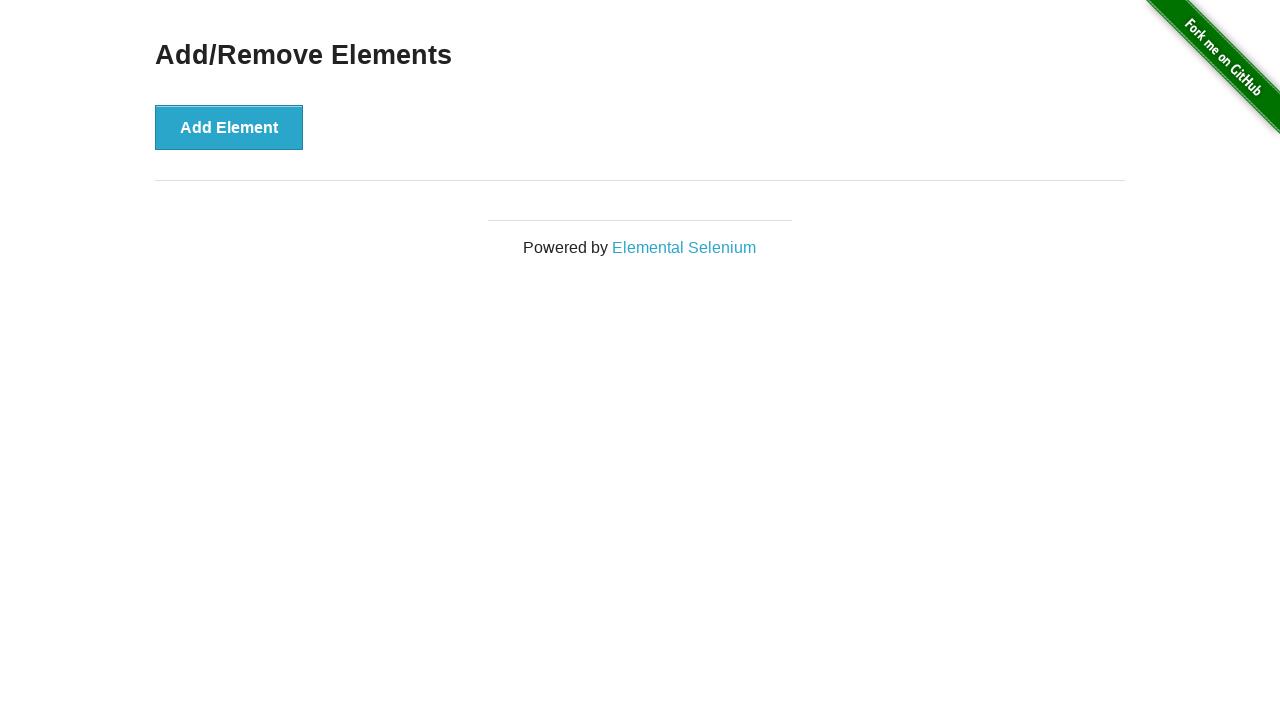